Navigates to an ebook page, counts the number of links, and clicks on specific ebook images/links

Starting URL: https://www.guru99.com/ebook-pdf.html

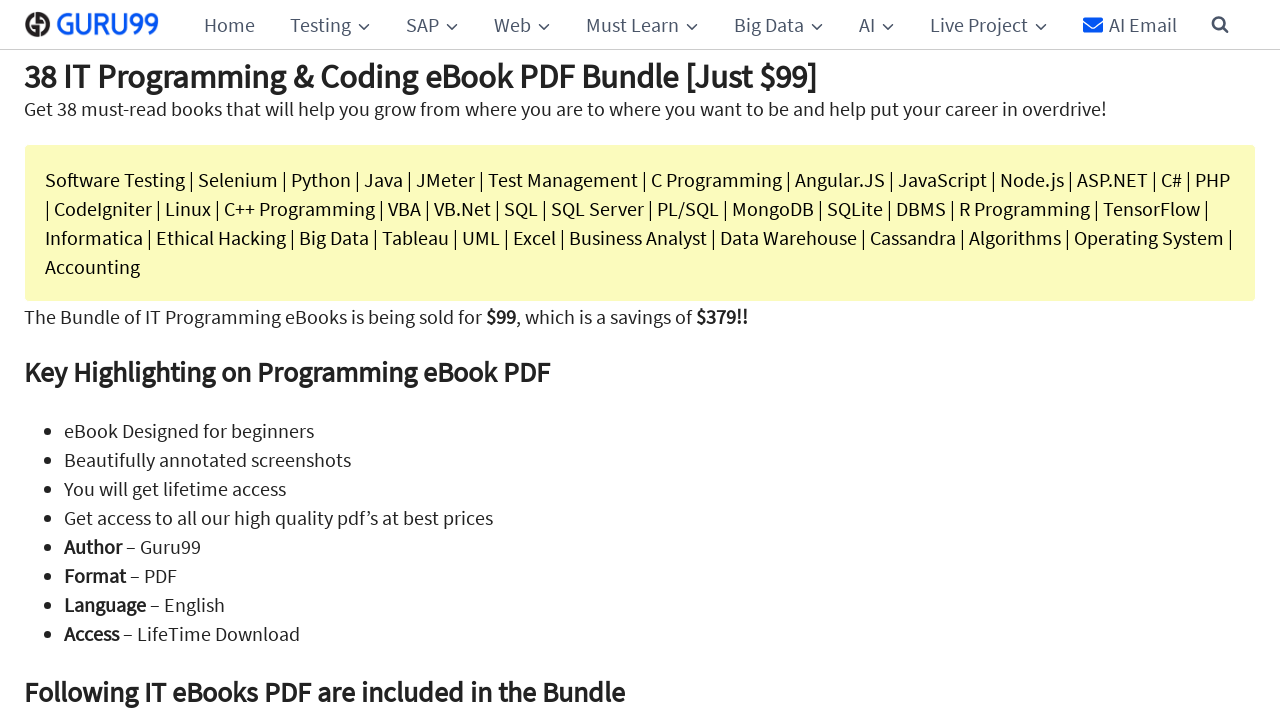

Counted all links on the page: 465 links found
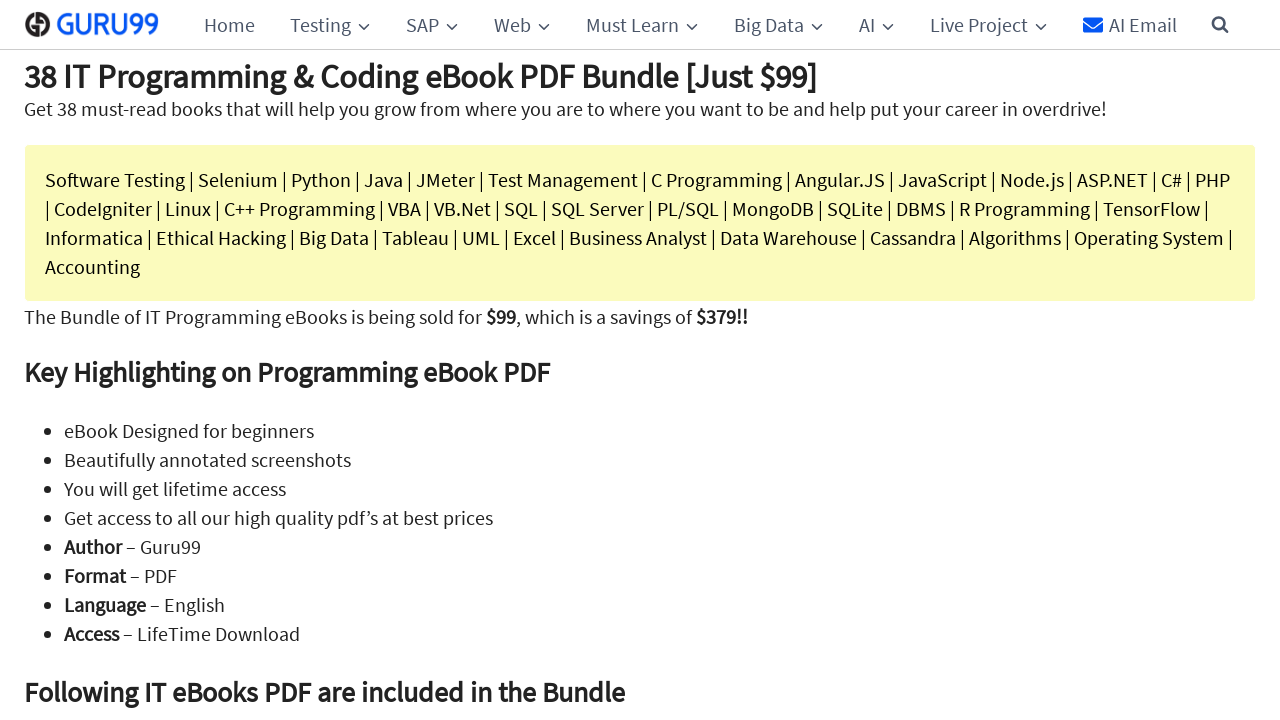

Clicked on the first ebook image following the 'Following IT eBooks PDF are included in the Bundle' heading at (126, 360) on xpath=//h2[text()='Following IT eBooks PDF are included in the Bundle']//followi
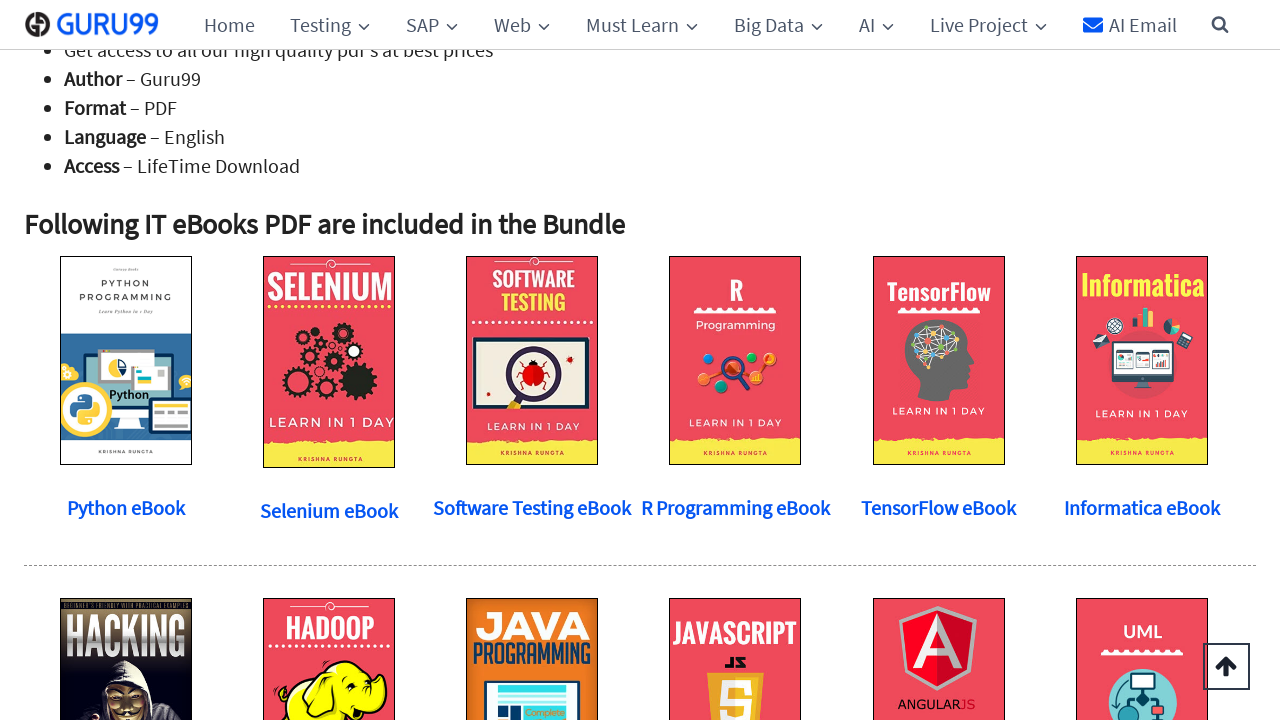

Waited 2000ms for page to load
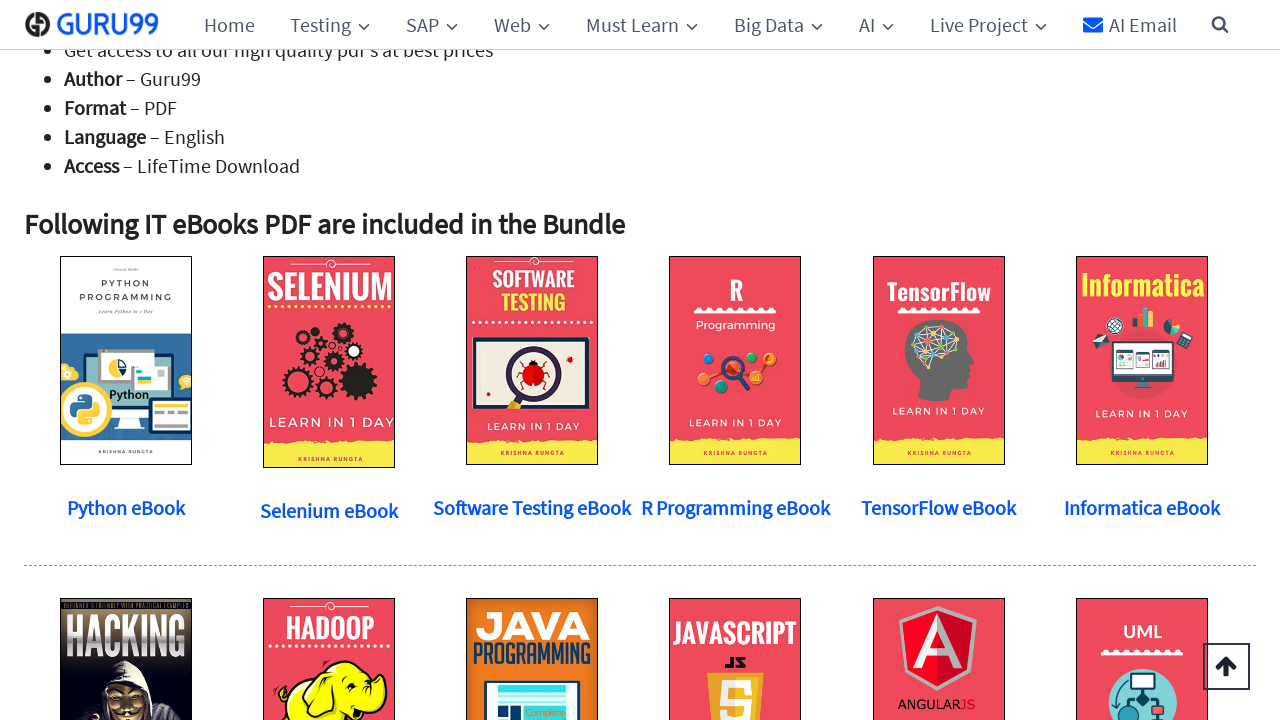

Clicked on the element following 'Python eBook' at (329, 510) on xpath=//strong[text()='Python eBook']//following::strong[1]
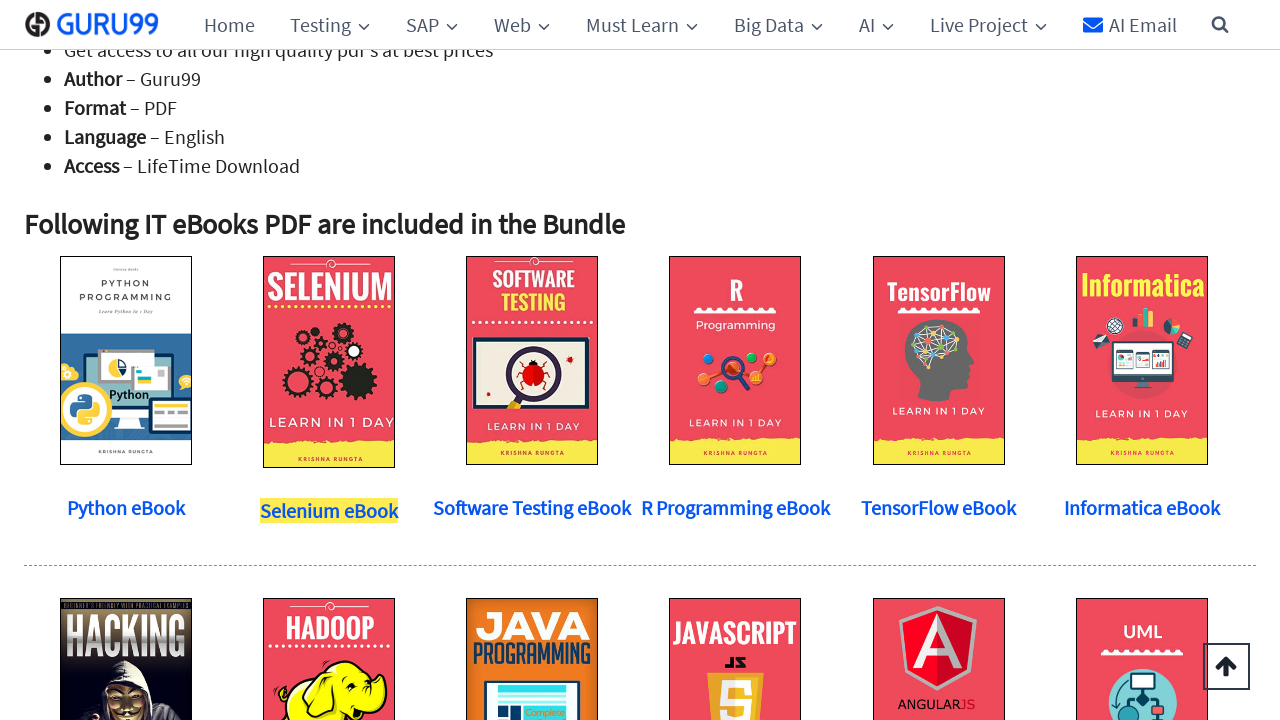

Waited 2000ms for action to complete
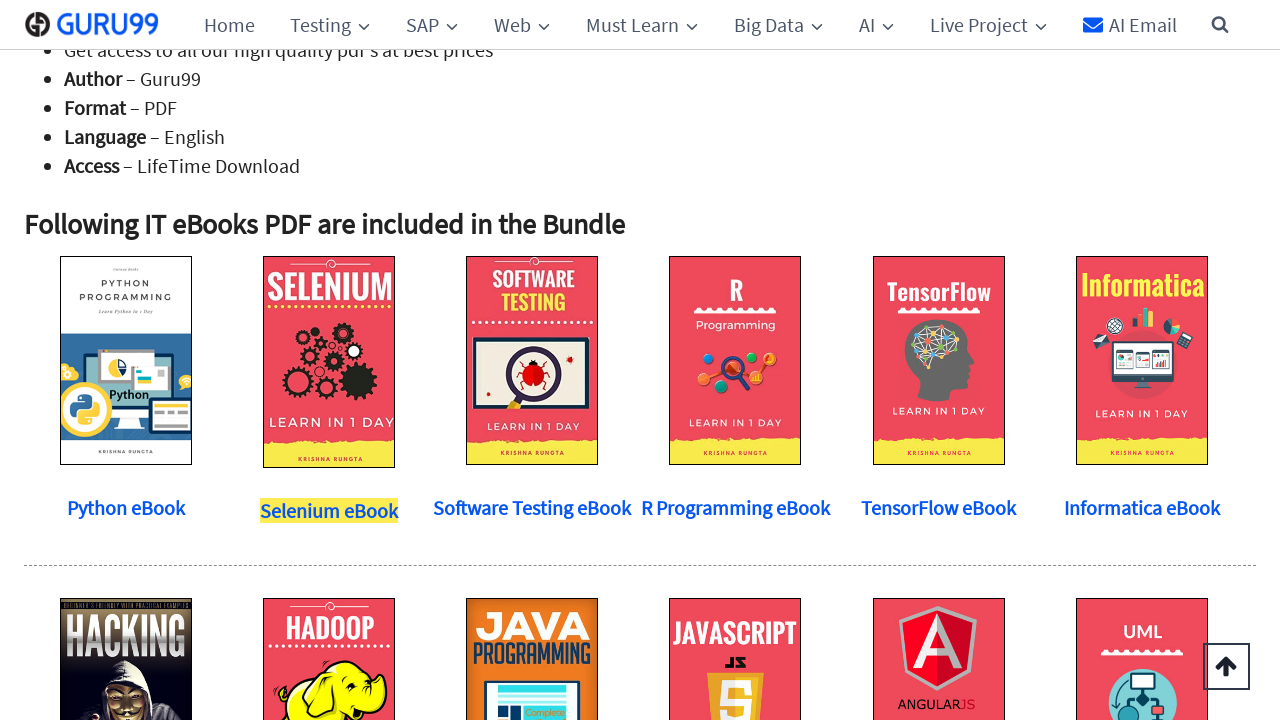

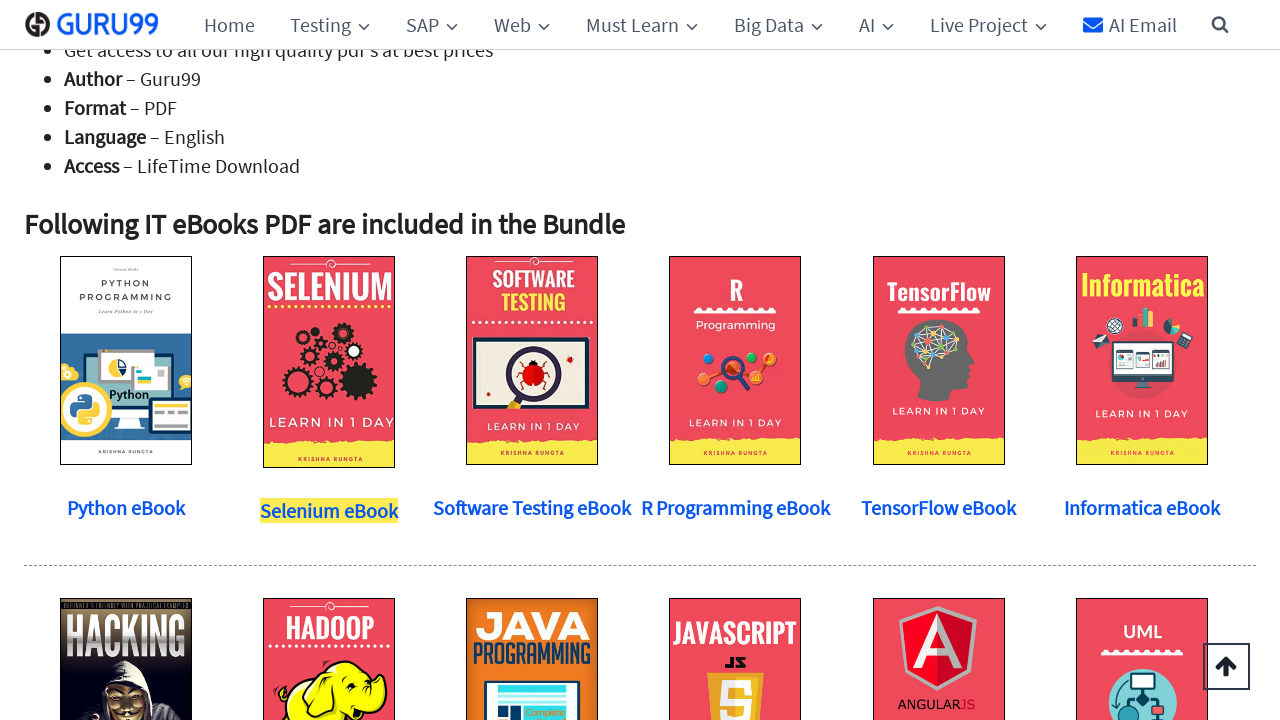